Tests checkbox interactions on a GWT Showcase page by randomly selecting checkboxes, printing their labels, and immediately unchecking them. The test exits after checking and unchecking "Friday" three times.

Starting URL: http://samples.gwtproject.org/samples/Showcase/Showcase.html#!CwCheckBox

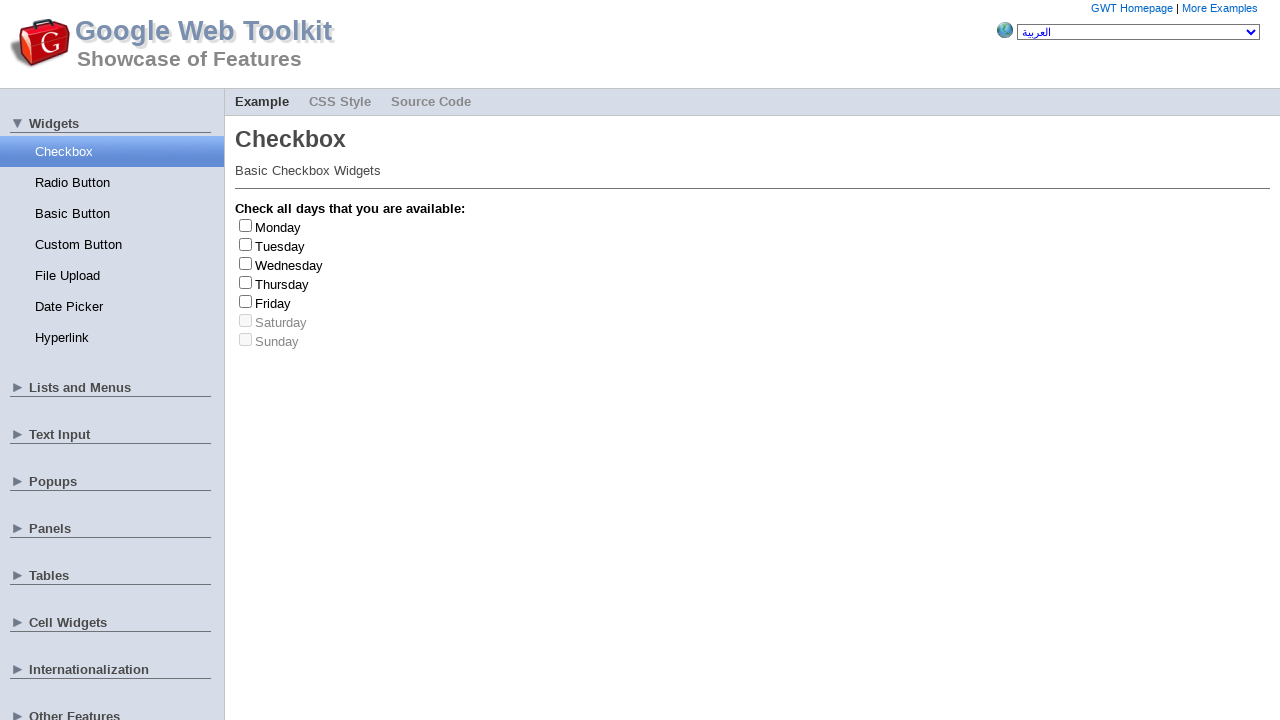

Waited 2 seconds for page to load
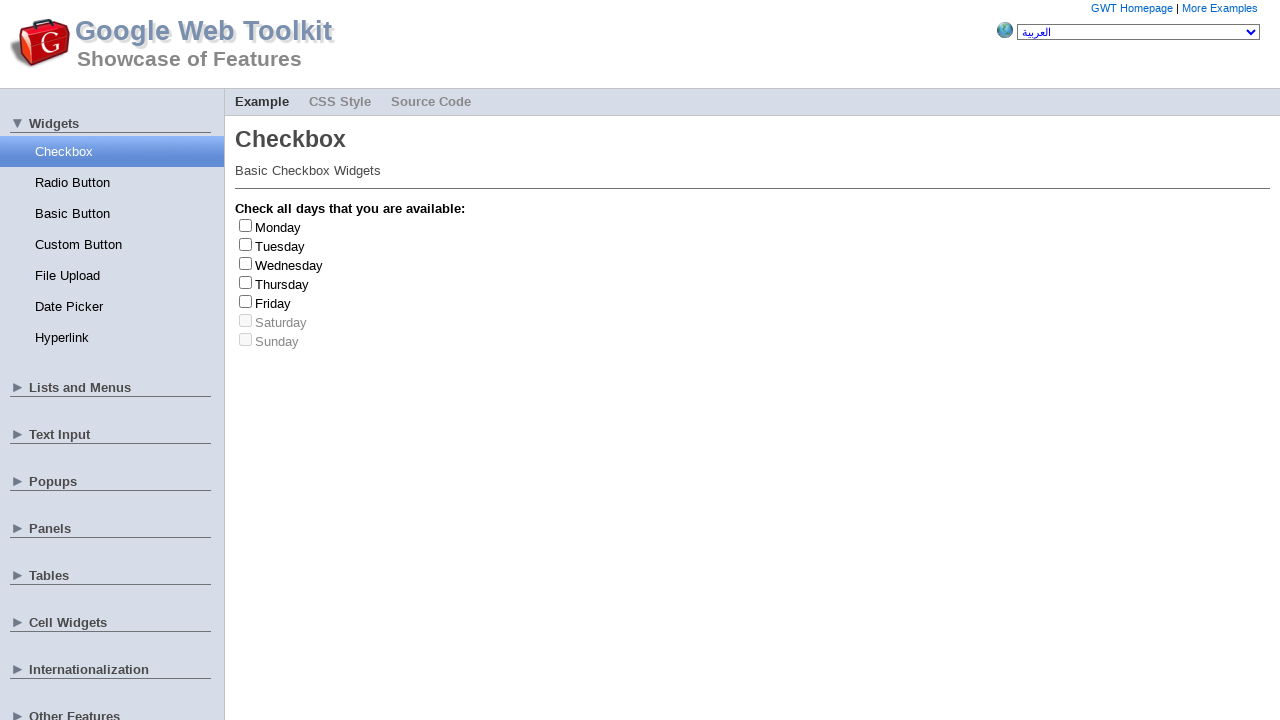

Located all checkboxes on the page
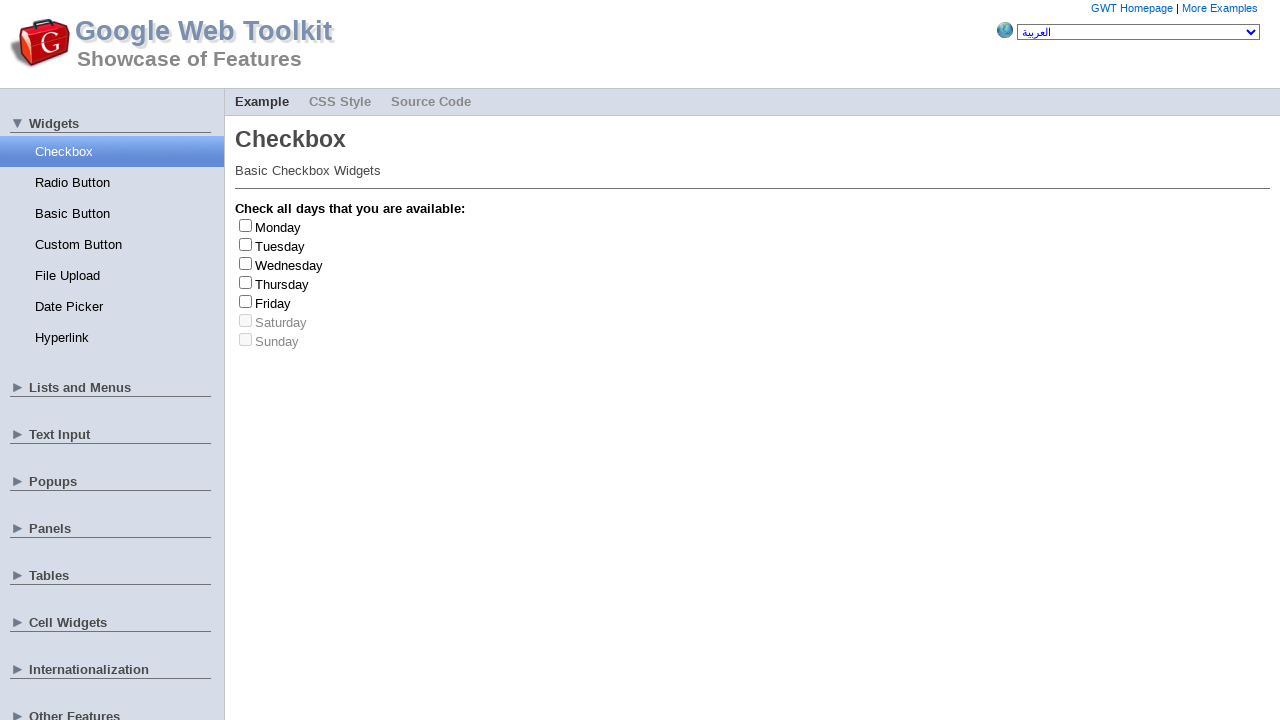

Located all checkbox labels on the page
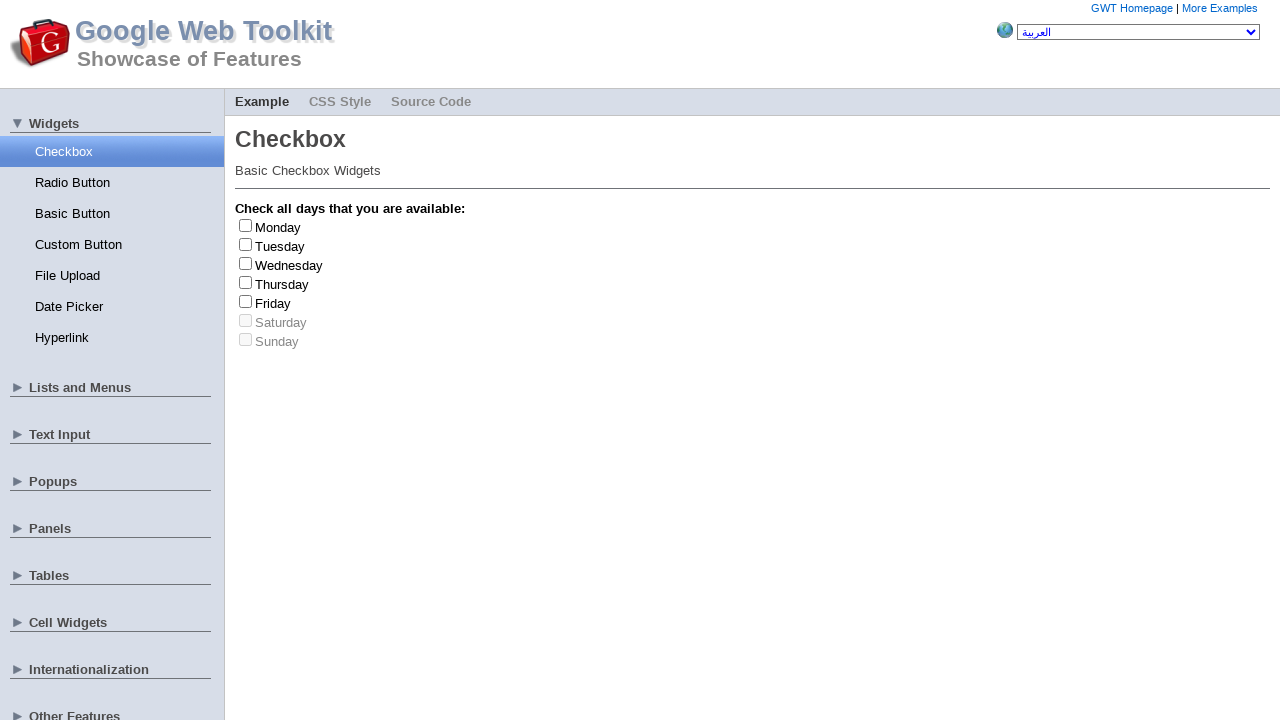

Found 7 checkboxes
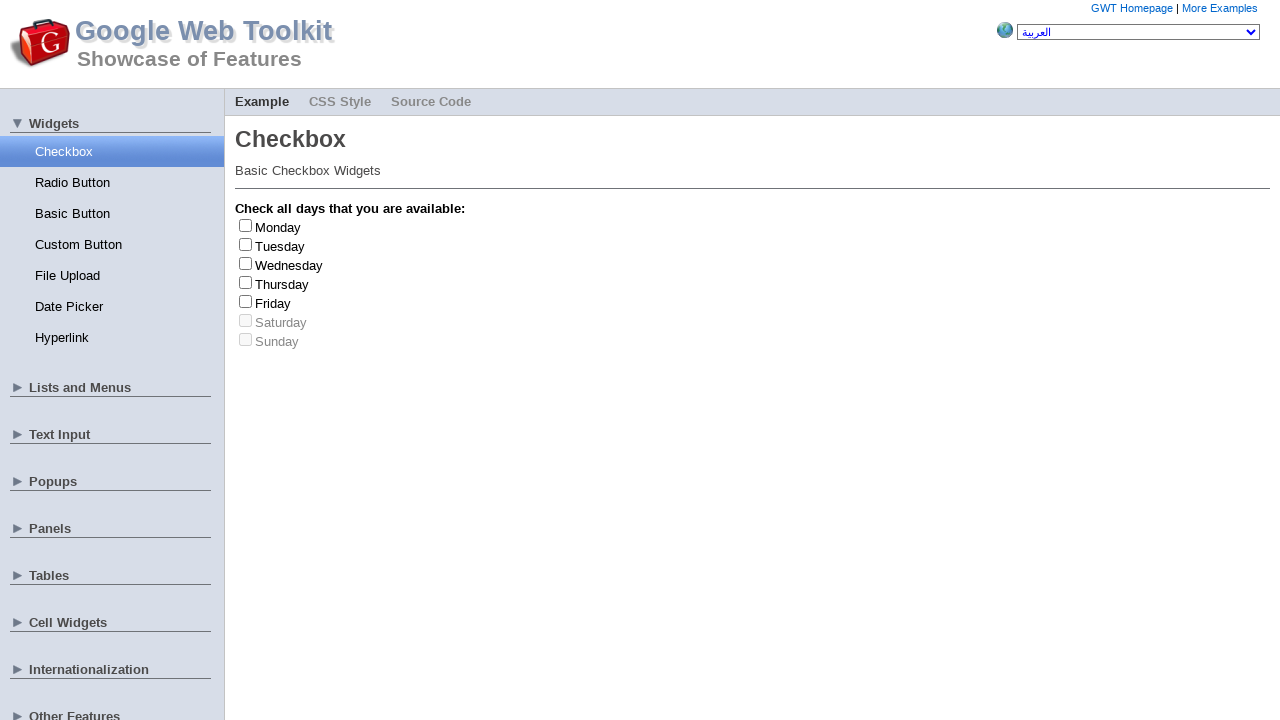

Clicked checkbox at index 2 to check it at (246, 263) on input[type='checkbox'] >> nth=2
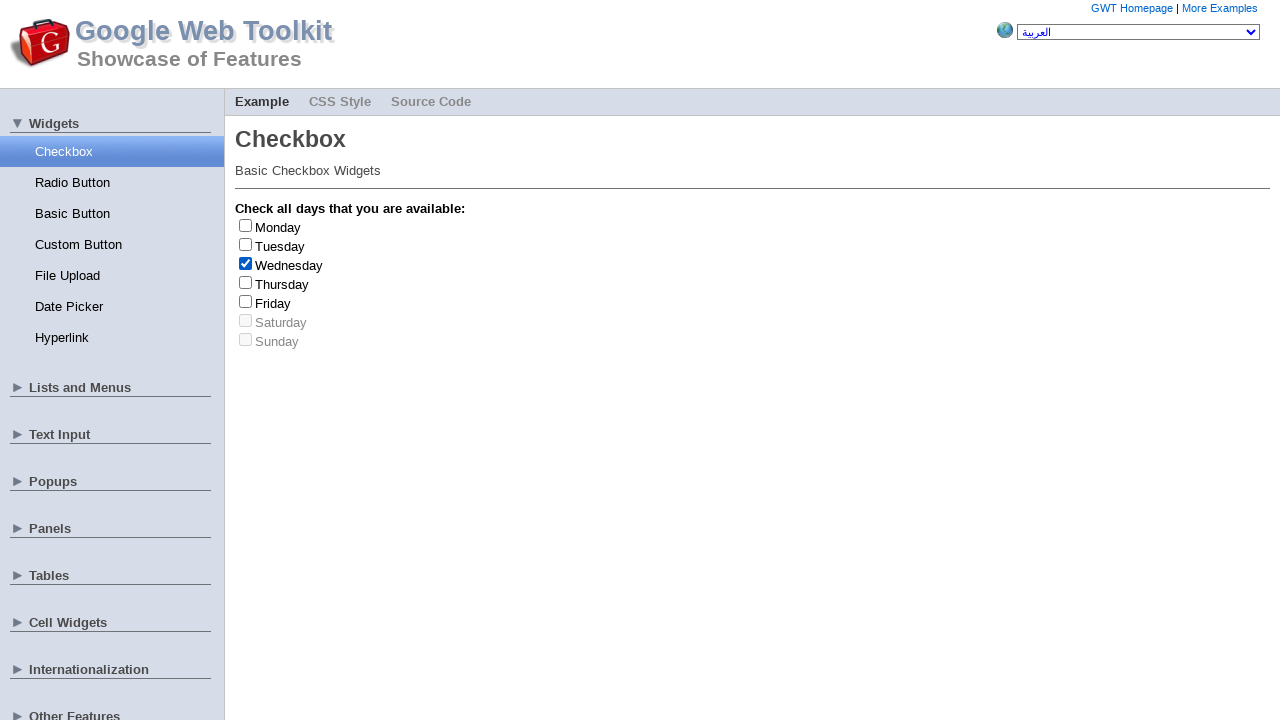

Retrieved label text: 'Wednesday'
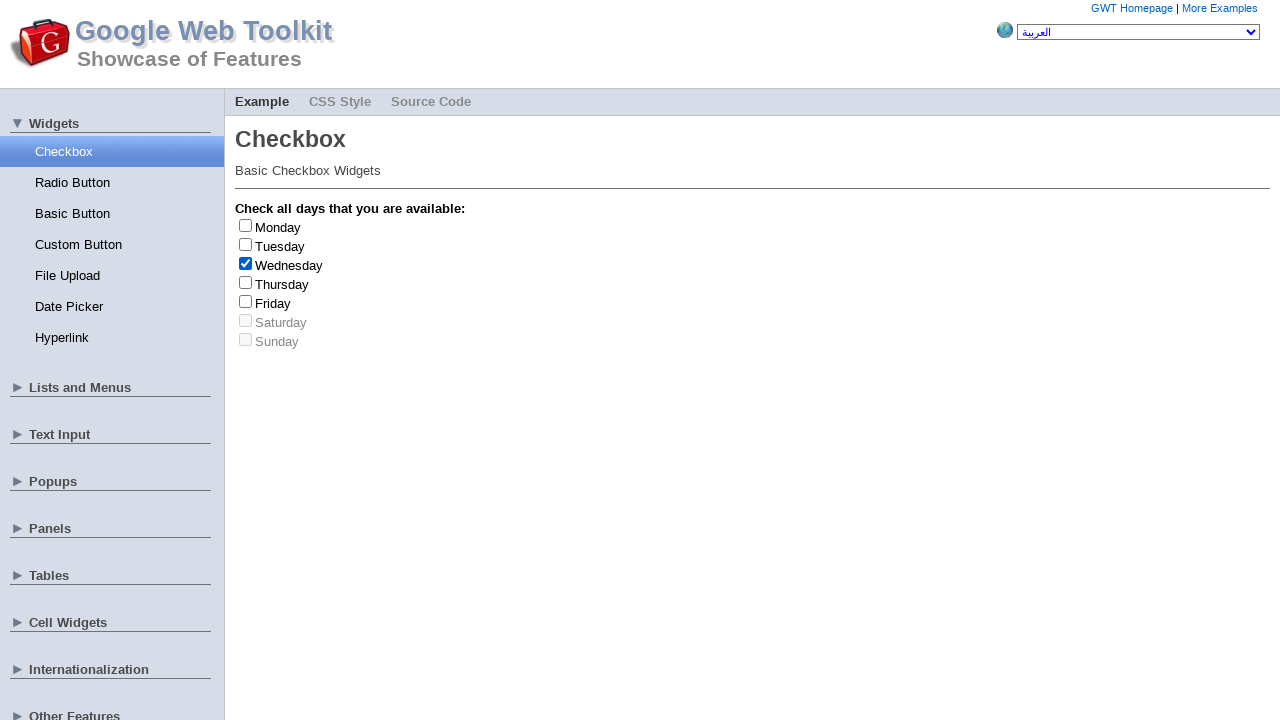

Clicked checkbox at index 2 to uncheck it at (246, 263) on input[type='checkbox'] >> nth=2
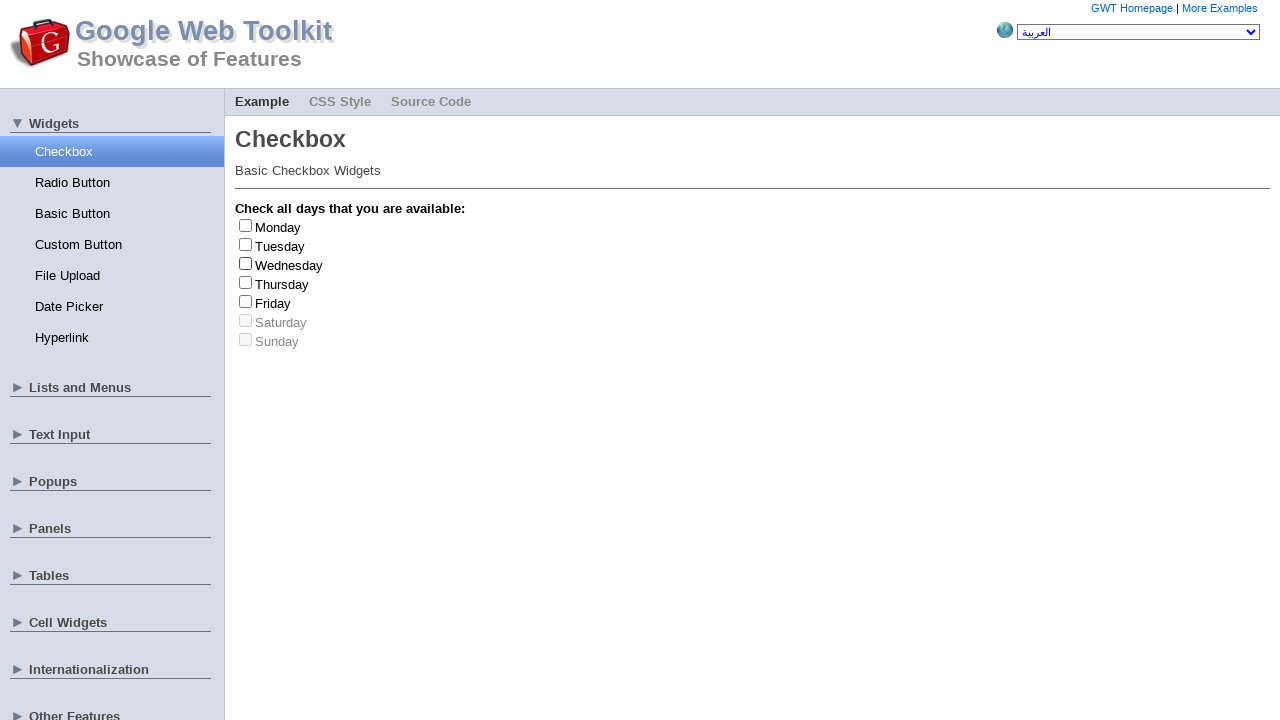

Clicked checkbox at index 4 to check it at (246, 301) on input[type='checkbox'] >> nth=4
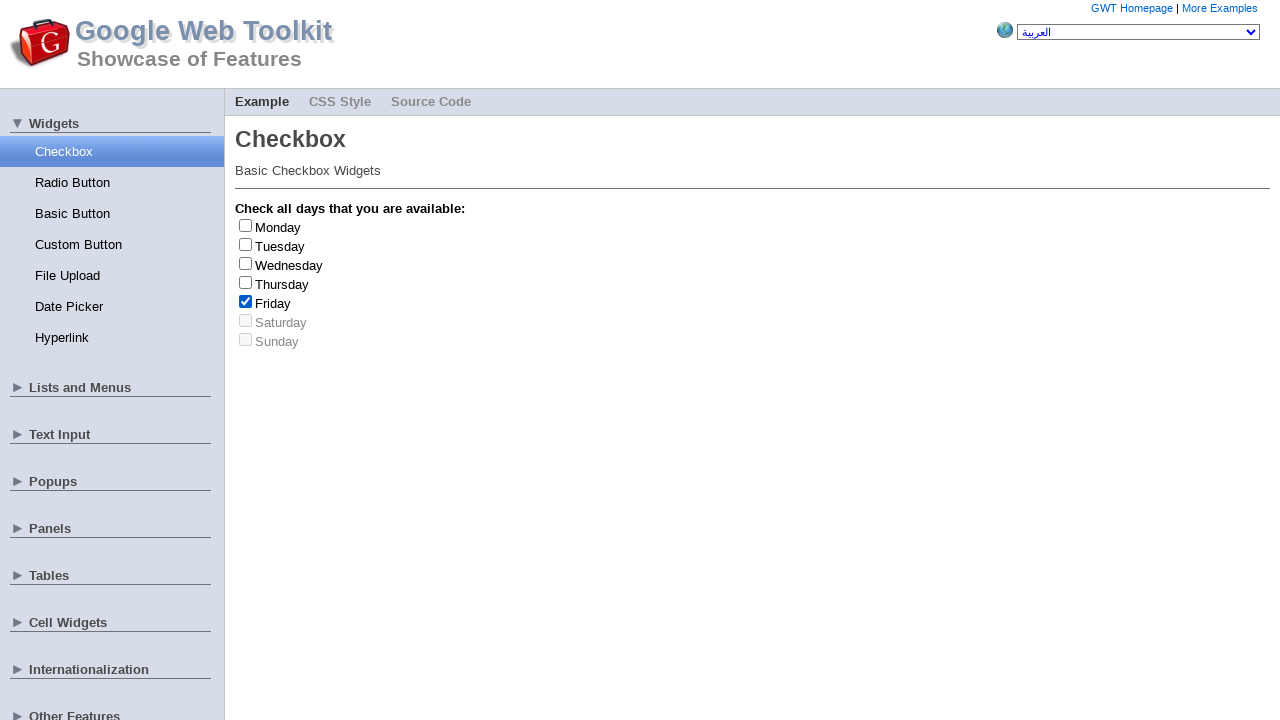

Retrieved label text: 'Friday'
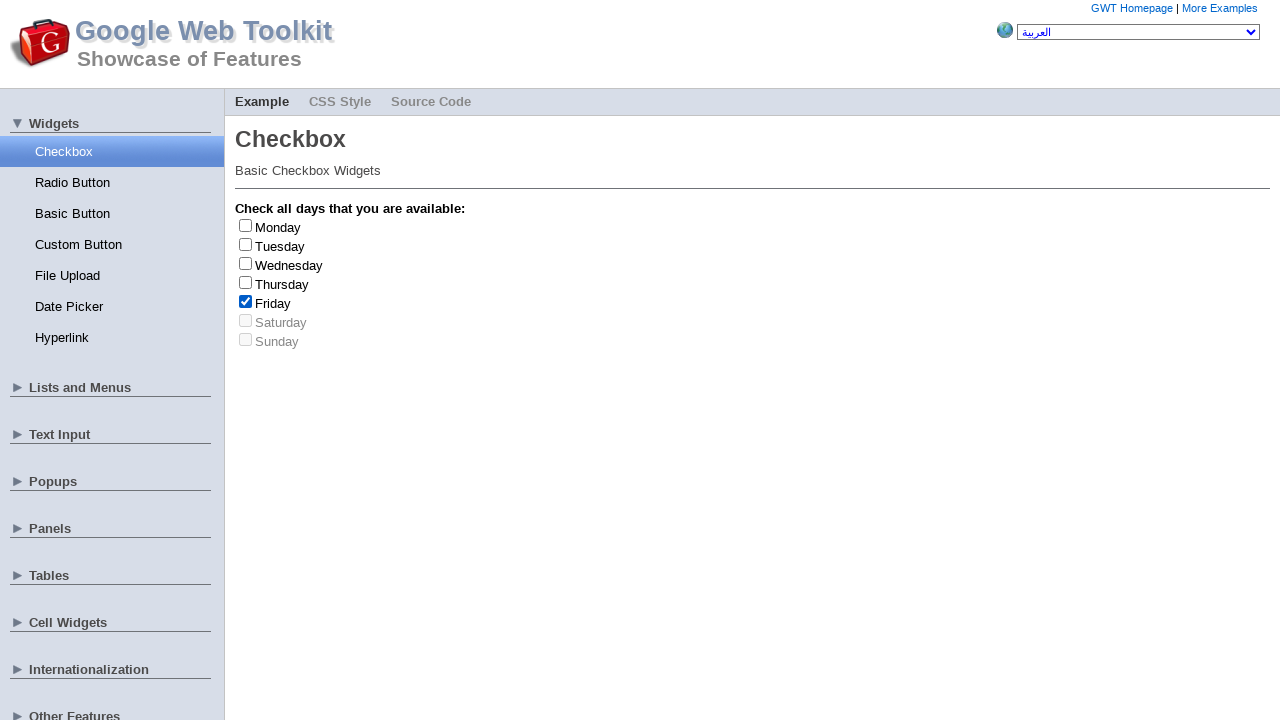

Clicked checkbox at index 4 to uncheck it at (246, 301) on input[type='checkbox'] >> nth=4
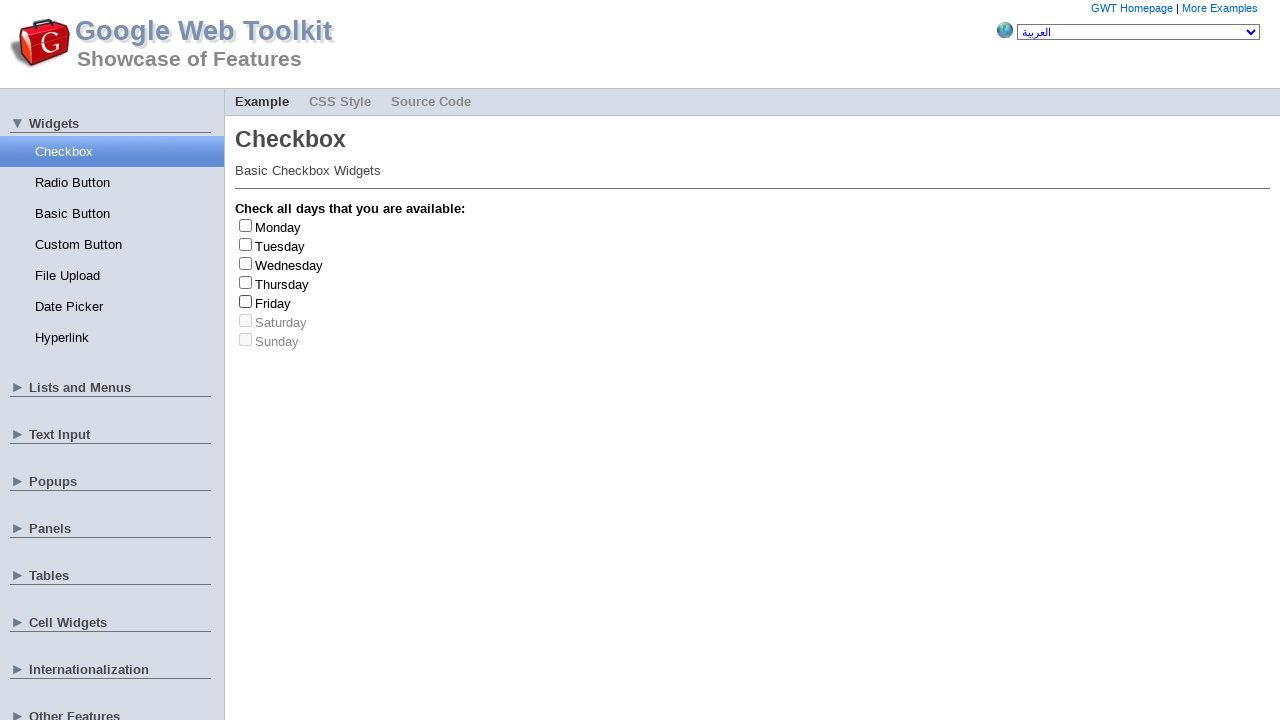

Friday checkbox toggled 1 time(s)
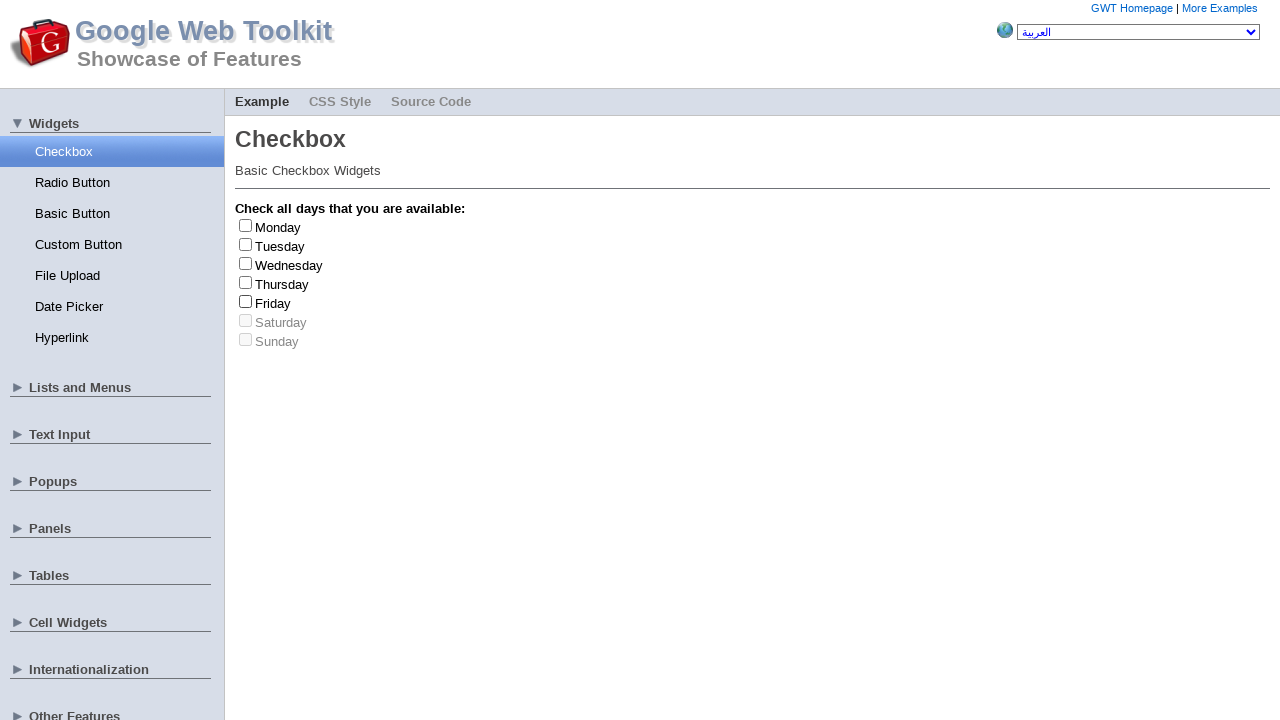

Clicked checkbox at index 3 to check it at (246, 282) on input[type='checkbox'] >> nth=3
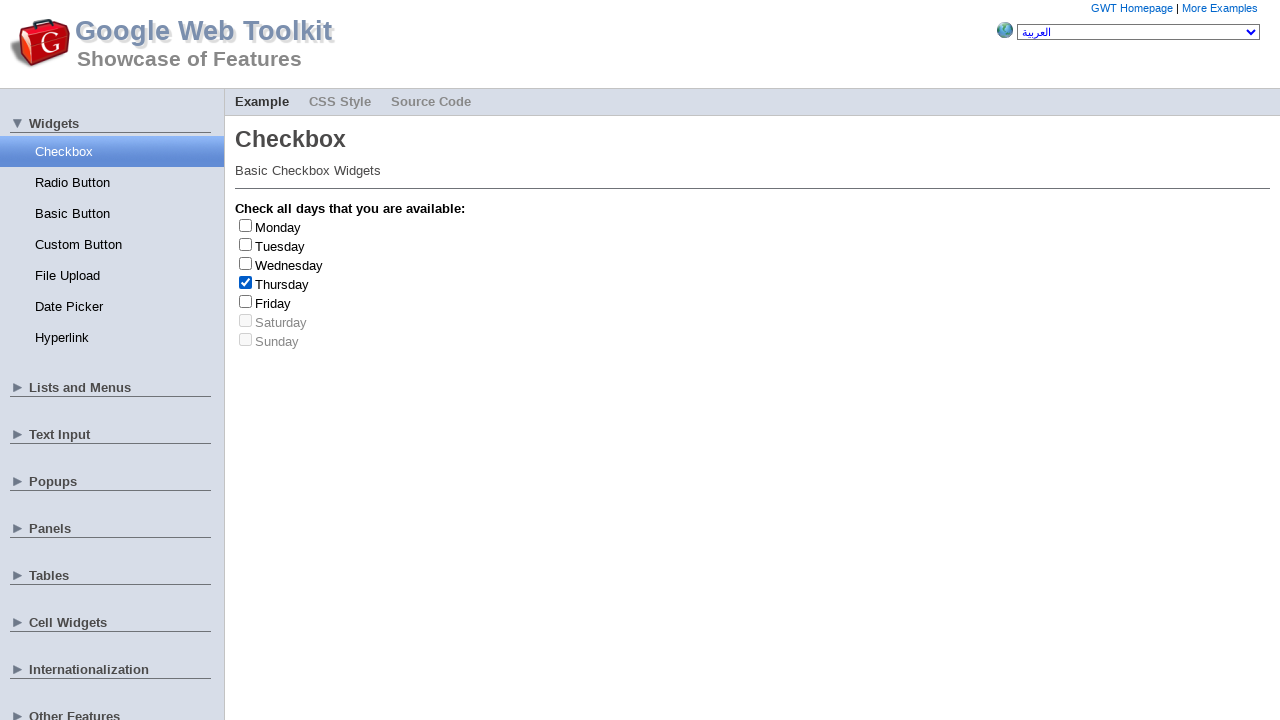

Retrieved label text: 'Thursday'
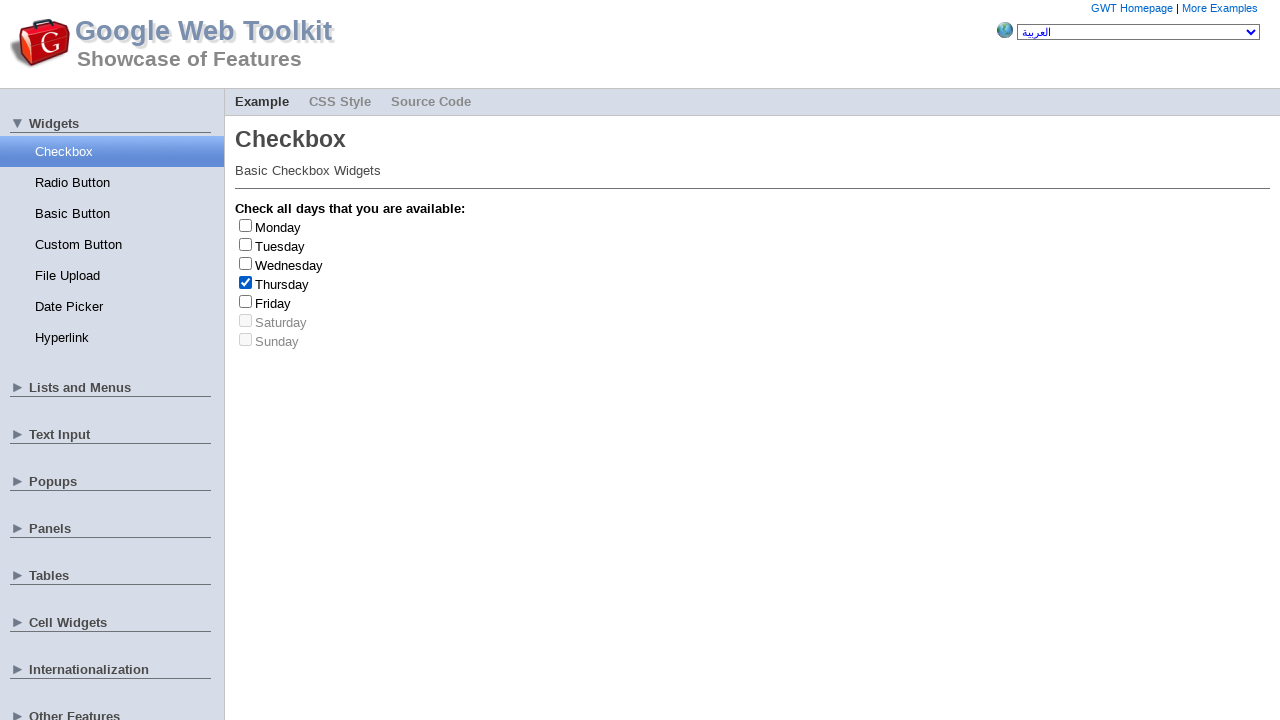

Clicked checkbox at index 3 to uncheck it at (246, 282) on input[type='checkbox'] >> nth=3
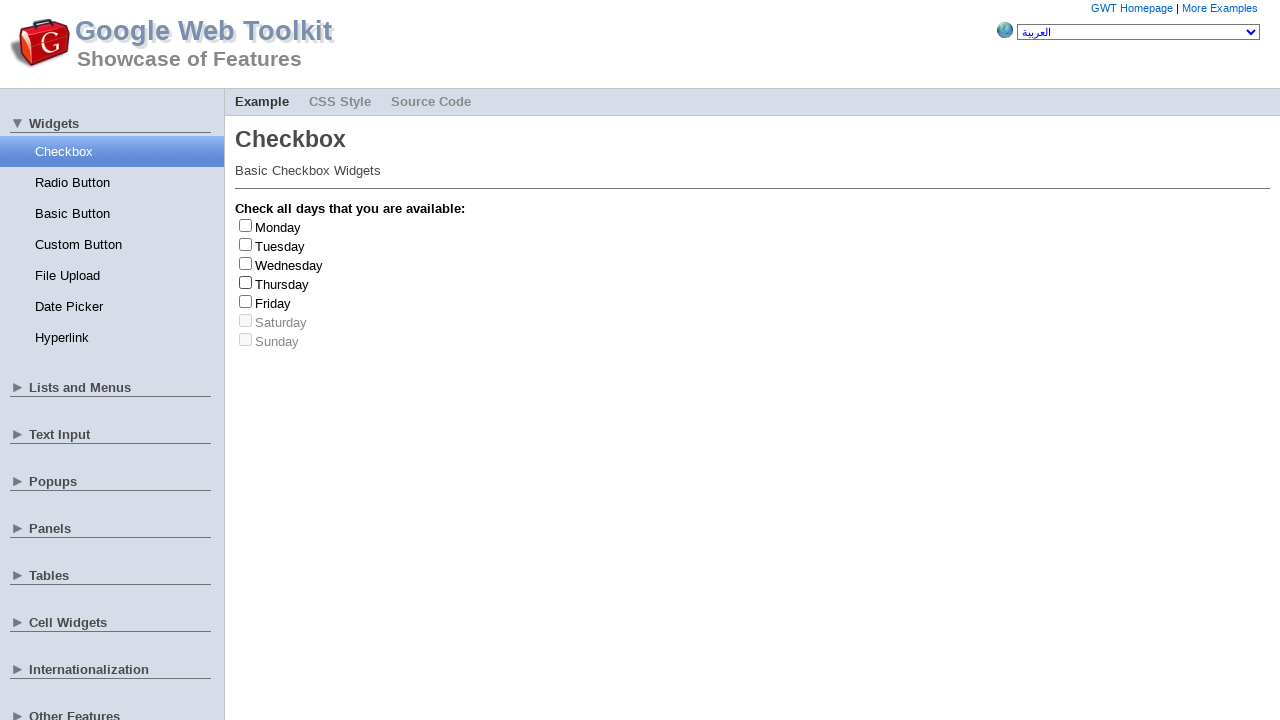

Clicked checkbox at index 0 to check it at (246, 225) on input[type='checkbox'] >> nth=0
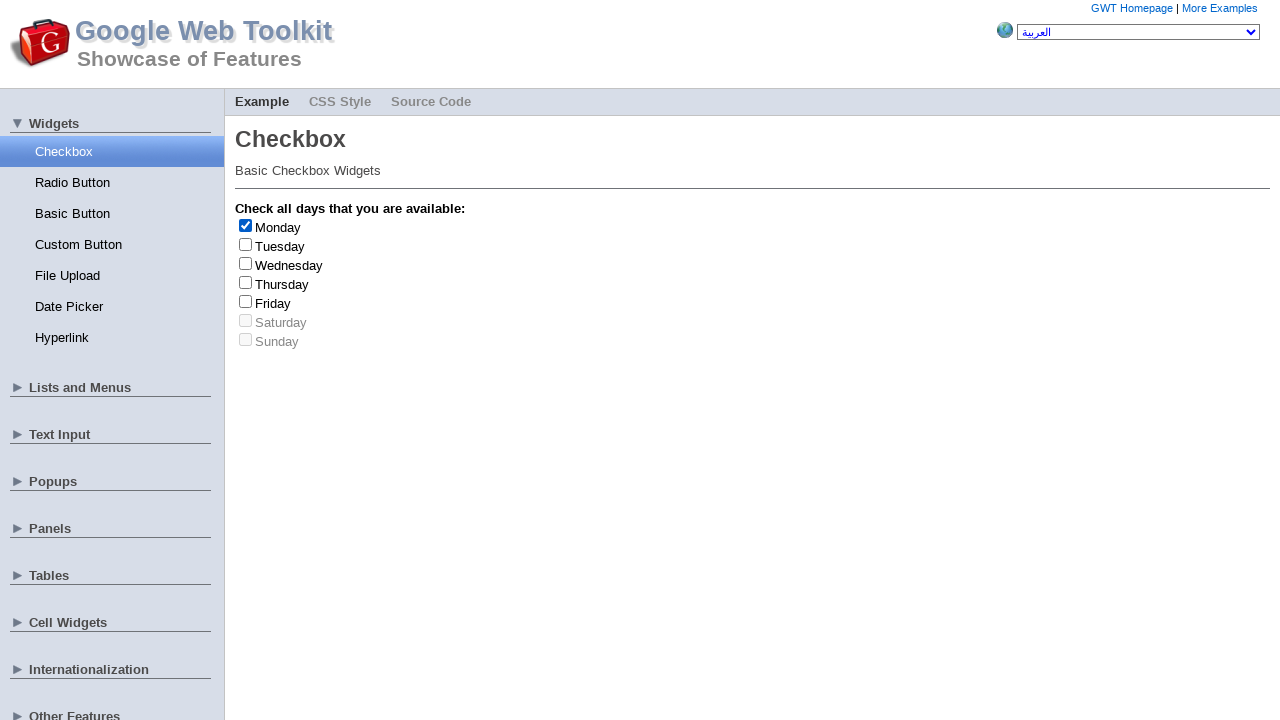

Retrieved label text: 'Monday'
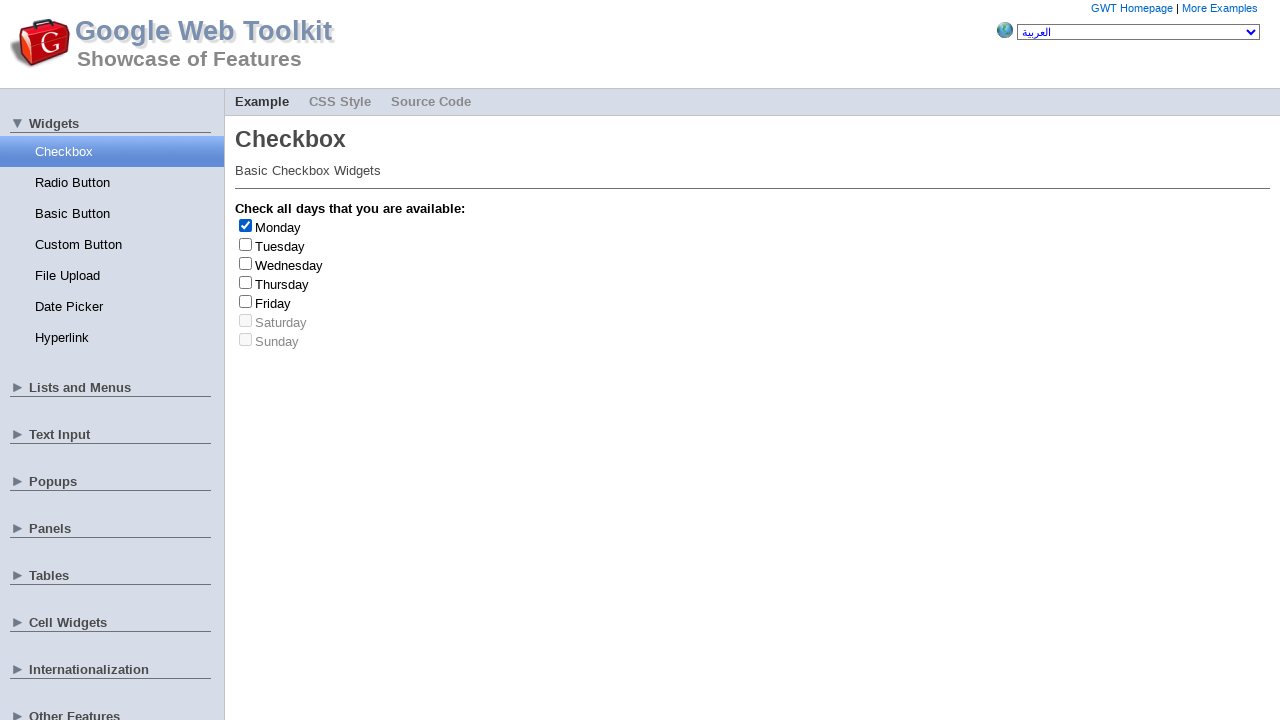

Clicked checkbox at index 0 to uncheck it at (246, 225) on input[type='checkbox'] >> nth=0
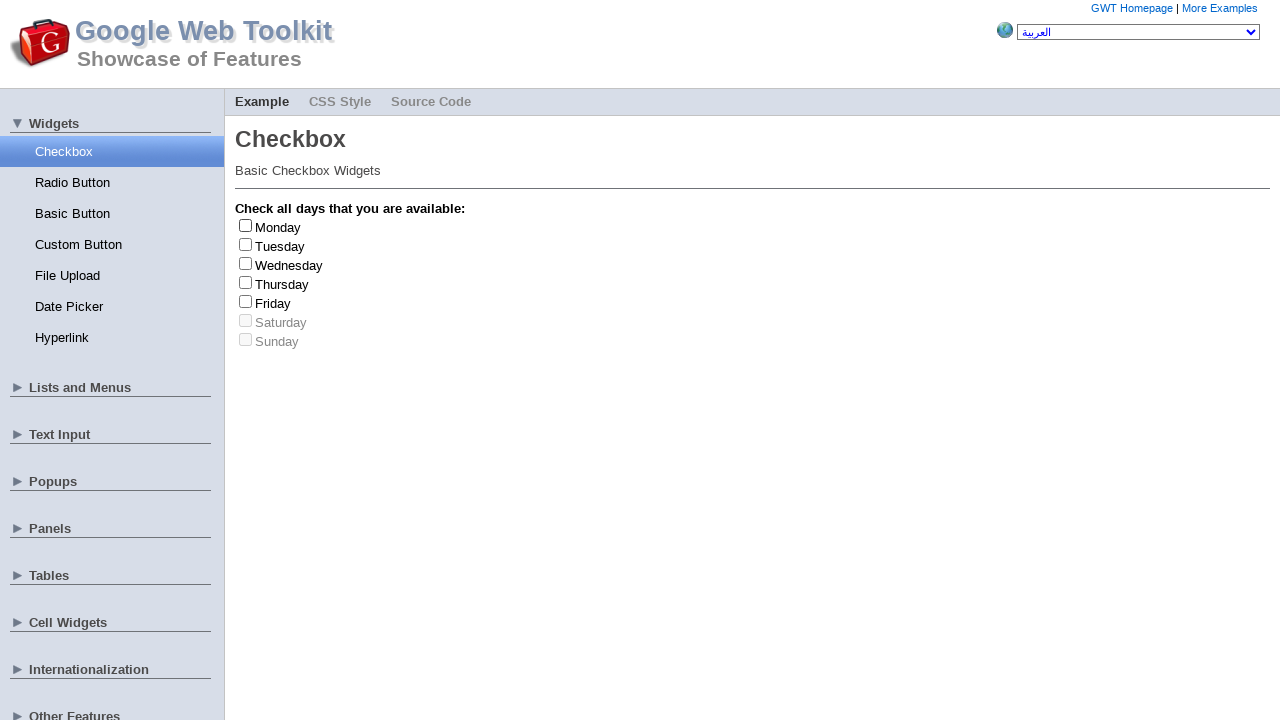

Clicked checkbox at index 4 to check it at (246, 301) on input[type='checkbox'] >> nth=4
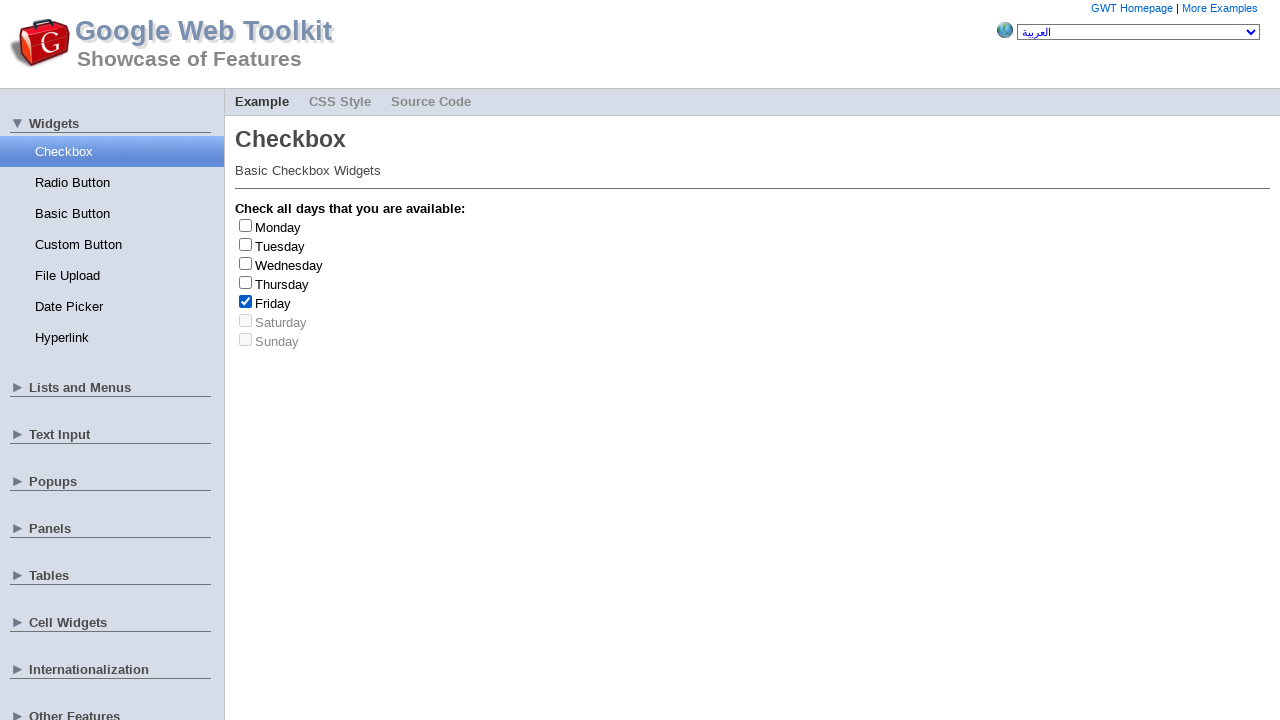

Retrieved label text: 'Friday'
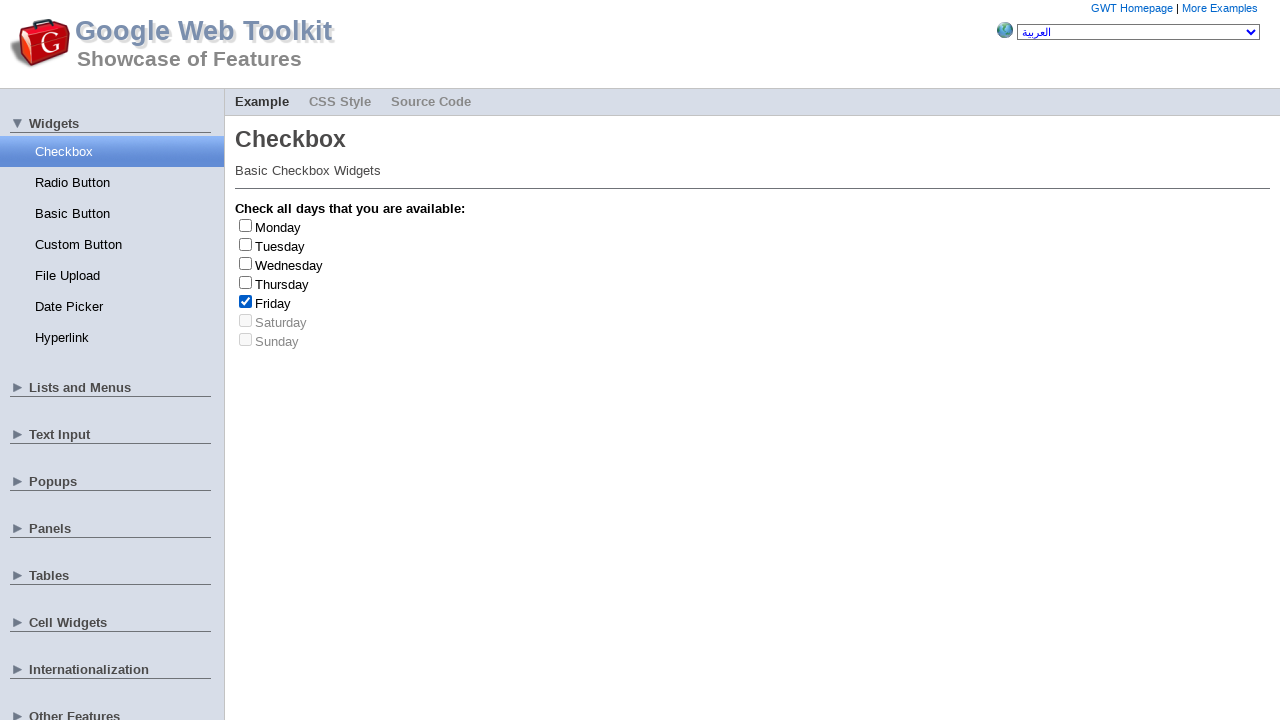

Clicked checkbox at index 4 to uncheck it at (246, 301) on input[type='checkbox'] >> nth=4
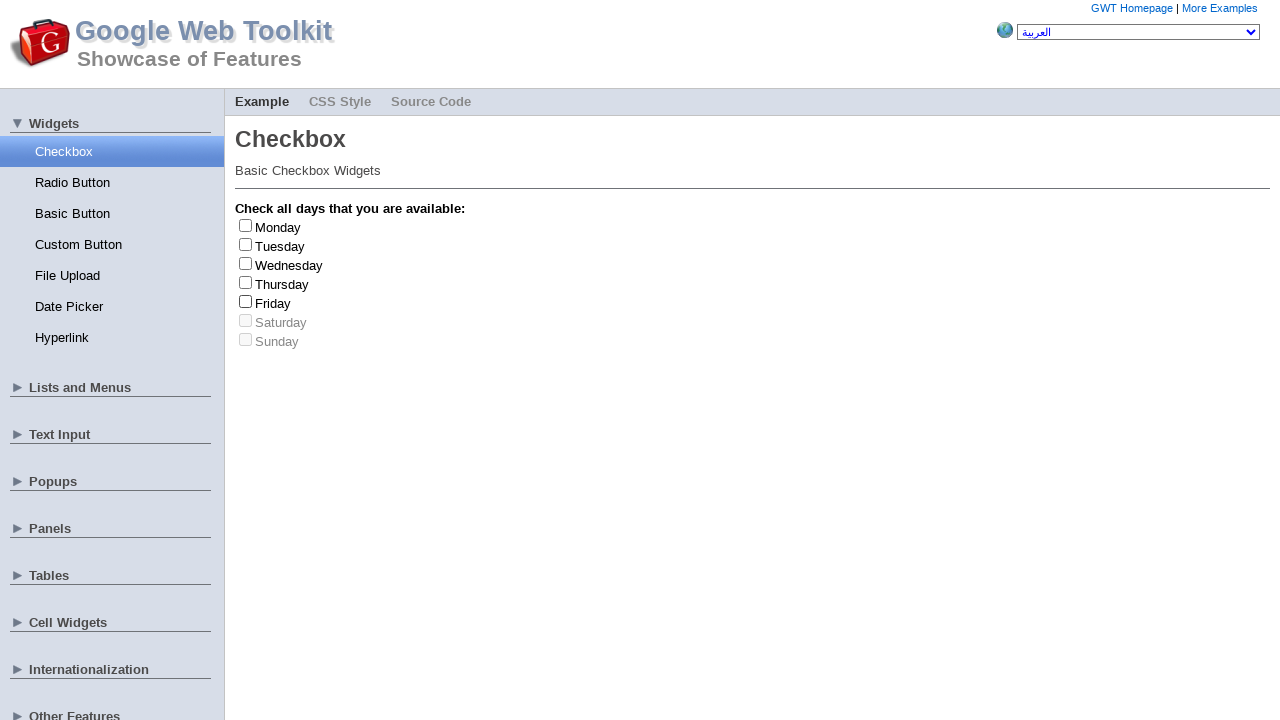

Friday checkbox toggled 2 time(s)
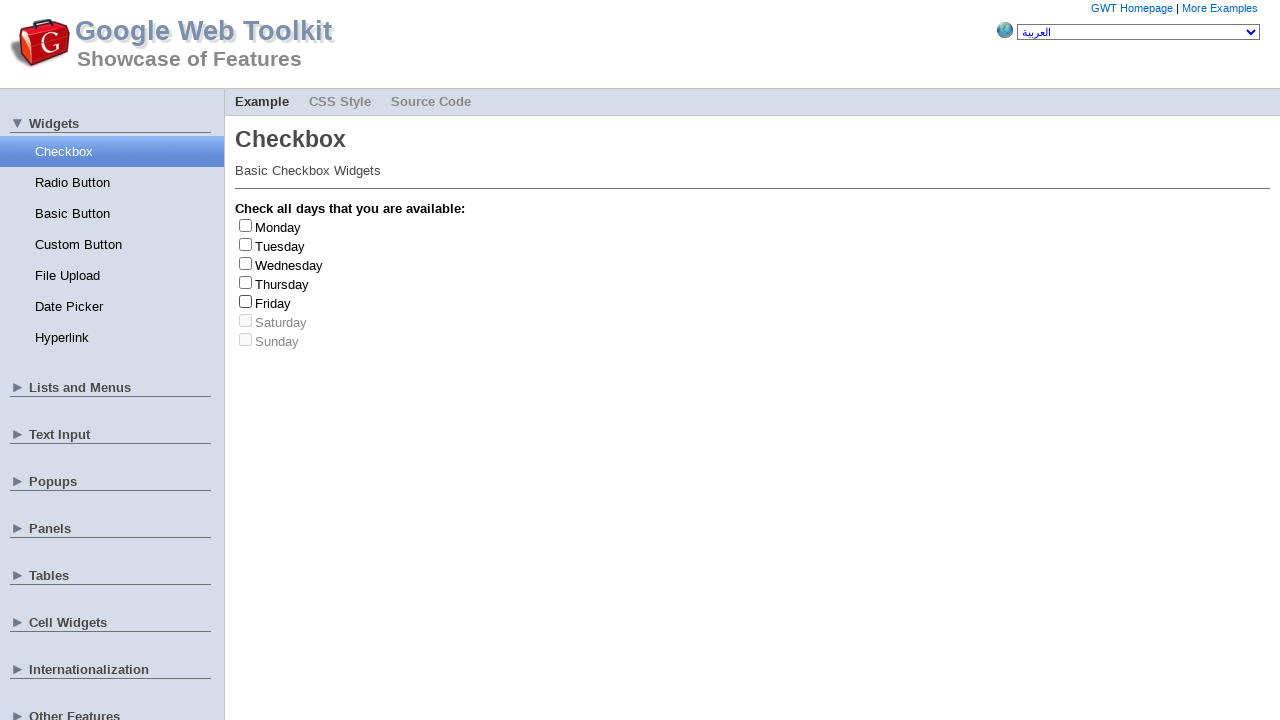

Clicked checkbox at index 0 to check it at (246, 225) on input[type='checkbox'] >> nth=0
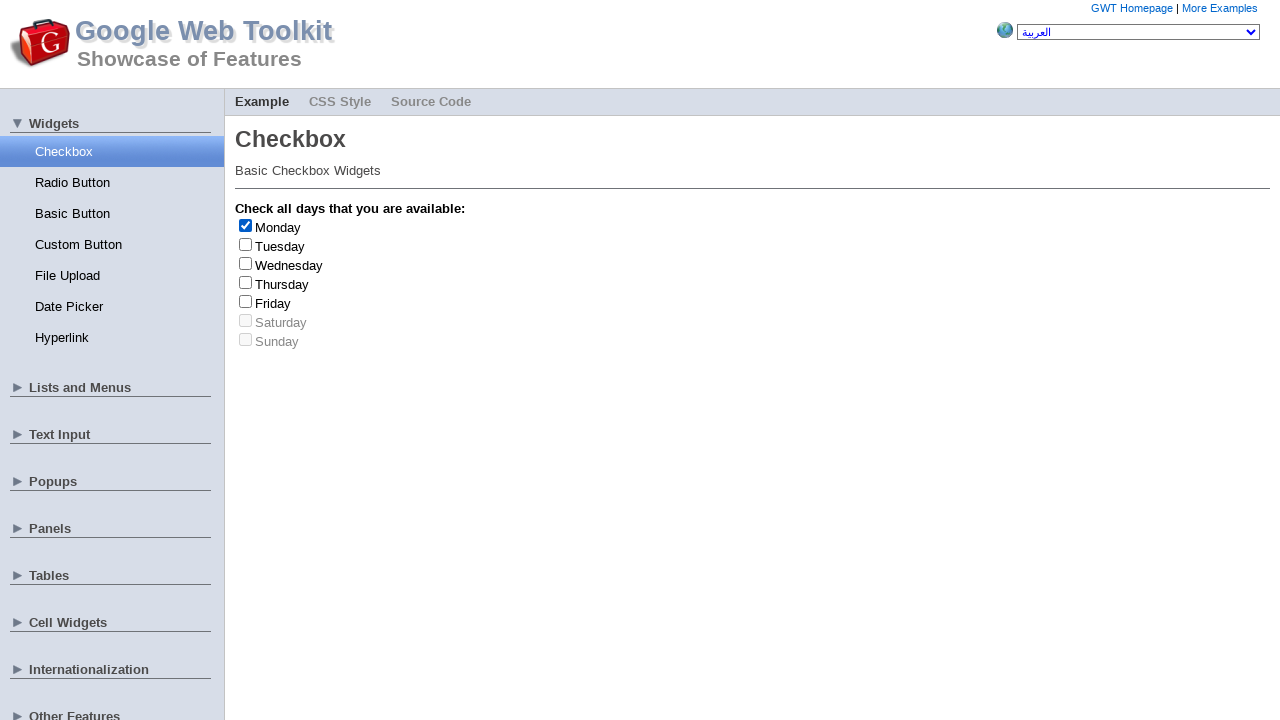

Retrieved label text: 'Monday'
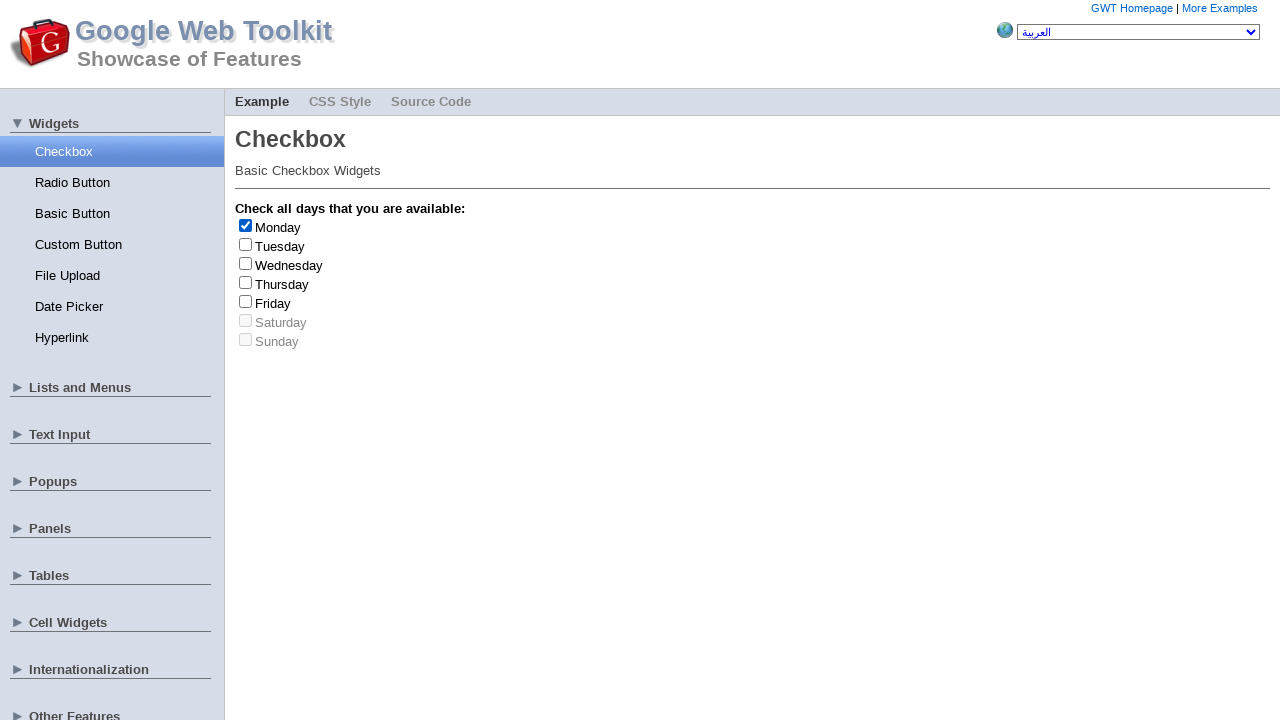

Clicked checkbox at index 0 to uncheck it at (246, 225) on input[type='checkbox'] >> nth=0
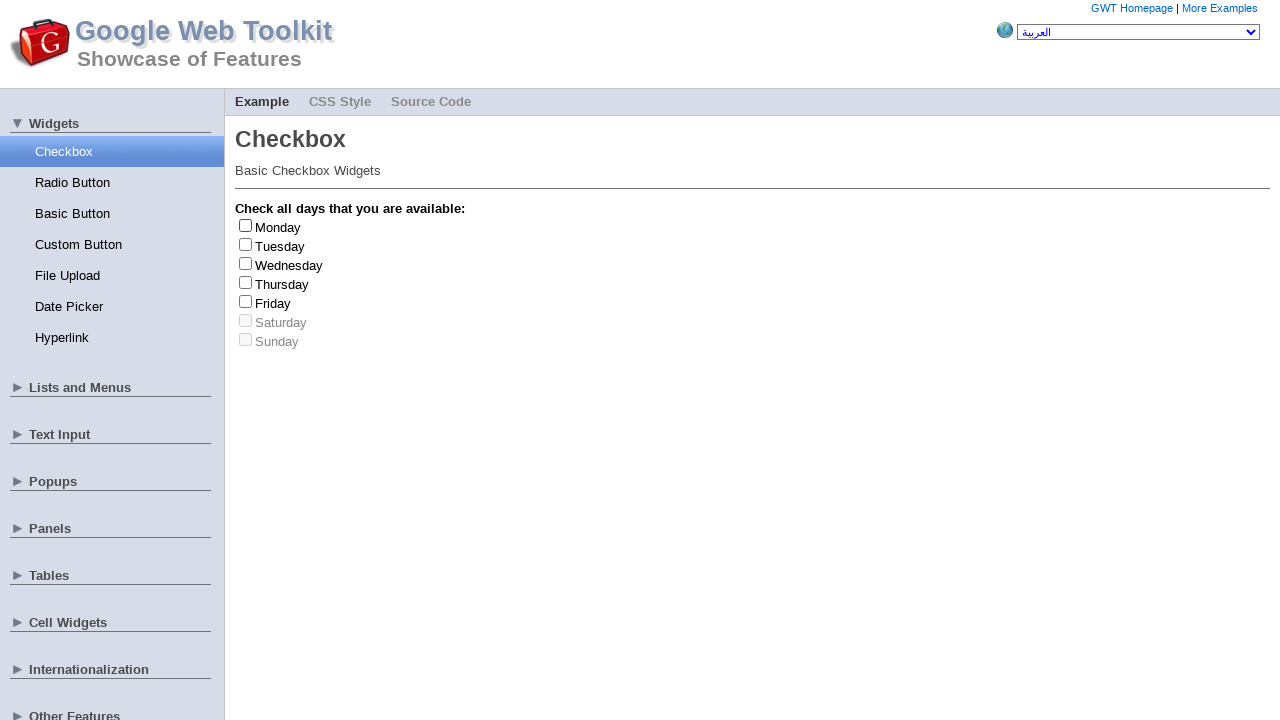

Clicked checkbox at index 2 to check it at (246, 263) on input[type='checkbox'] >> nth=2
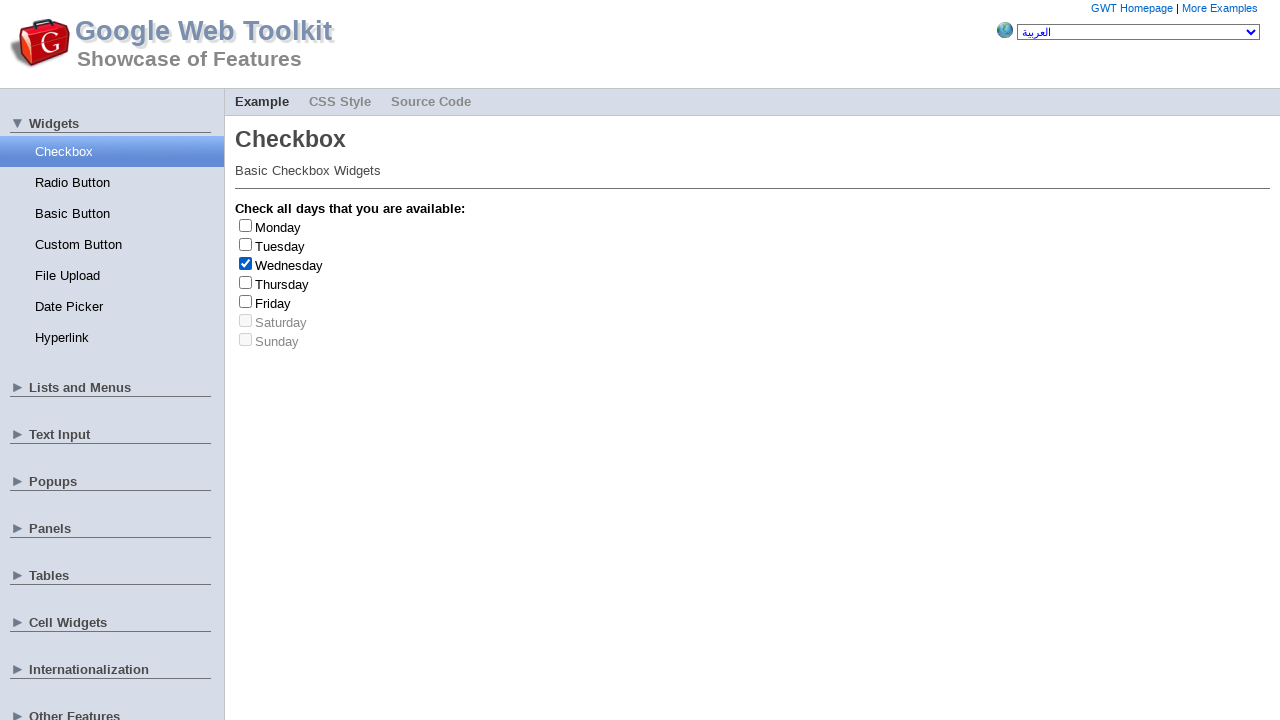

Retrieved label text: 'Wednesday'
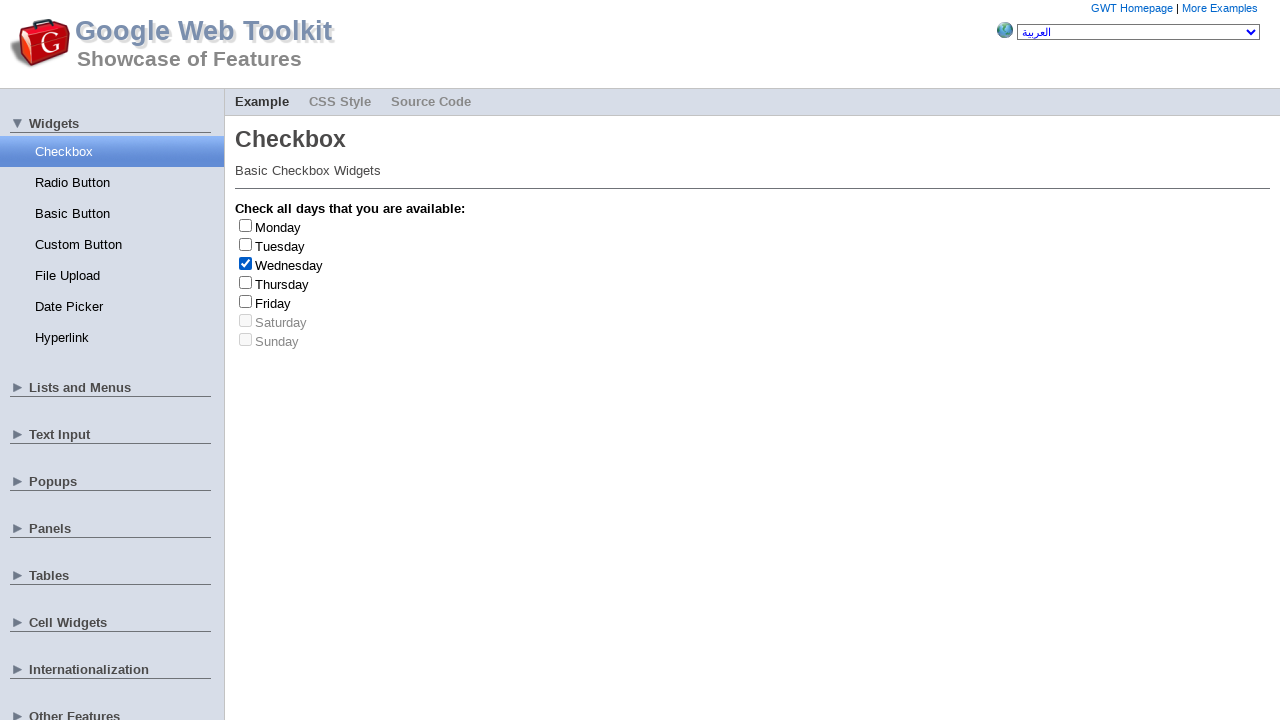

Clicked checkbox at index 2 to uncheck it at (246, 263) on input[type='checkbox'] >> nth=2
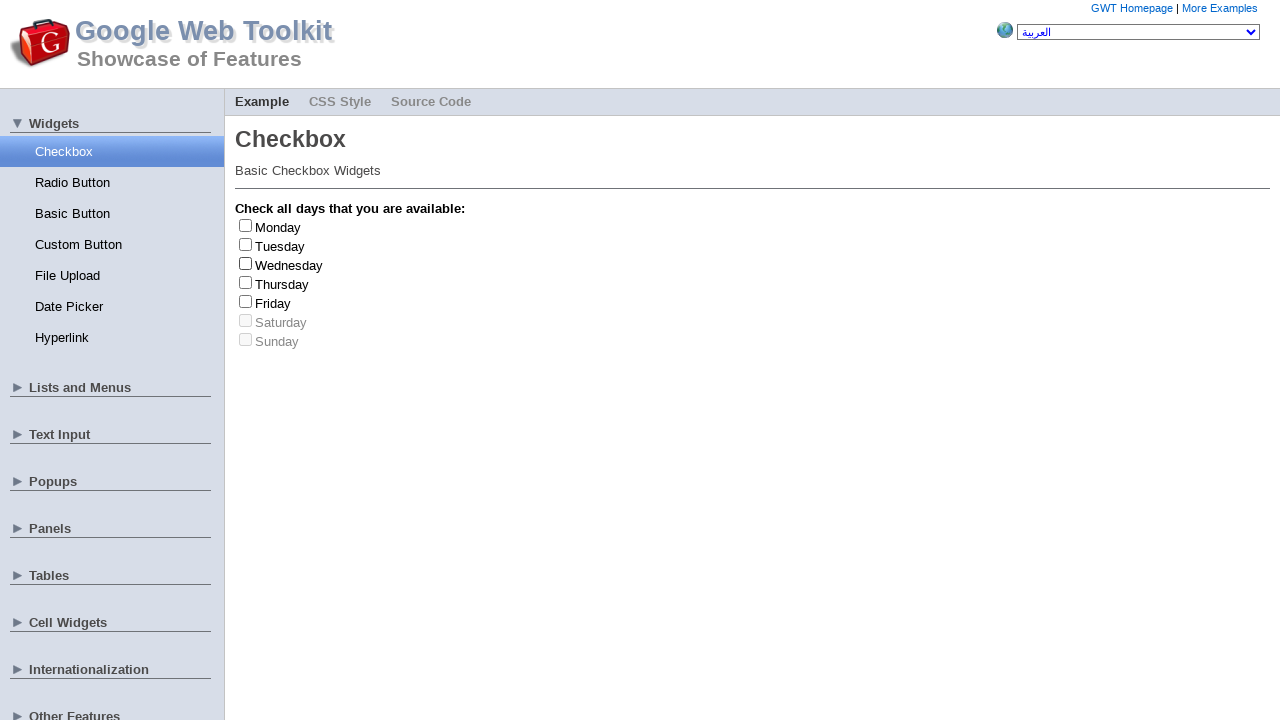

Clicked checkbox at index 4 to check it at (246, 301) on input[type='checkbox'] >> nth=4
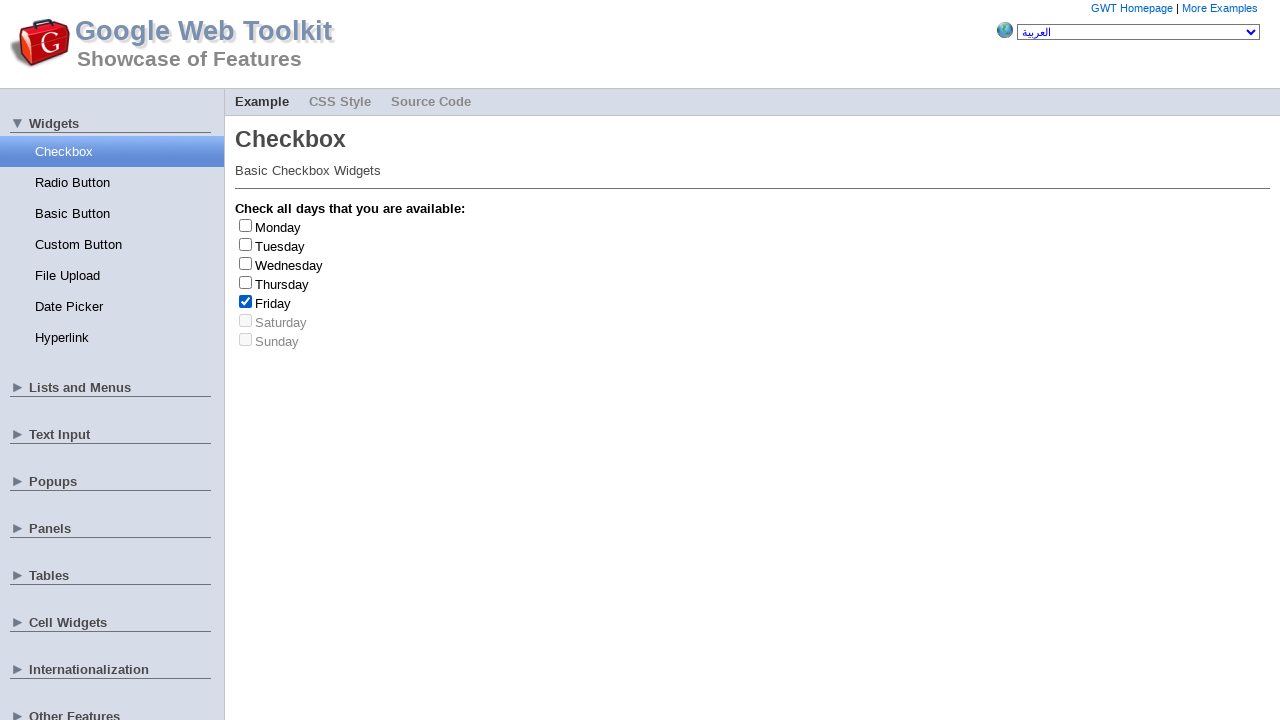

Retrieved label text: 'Friday'
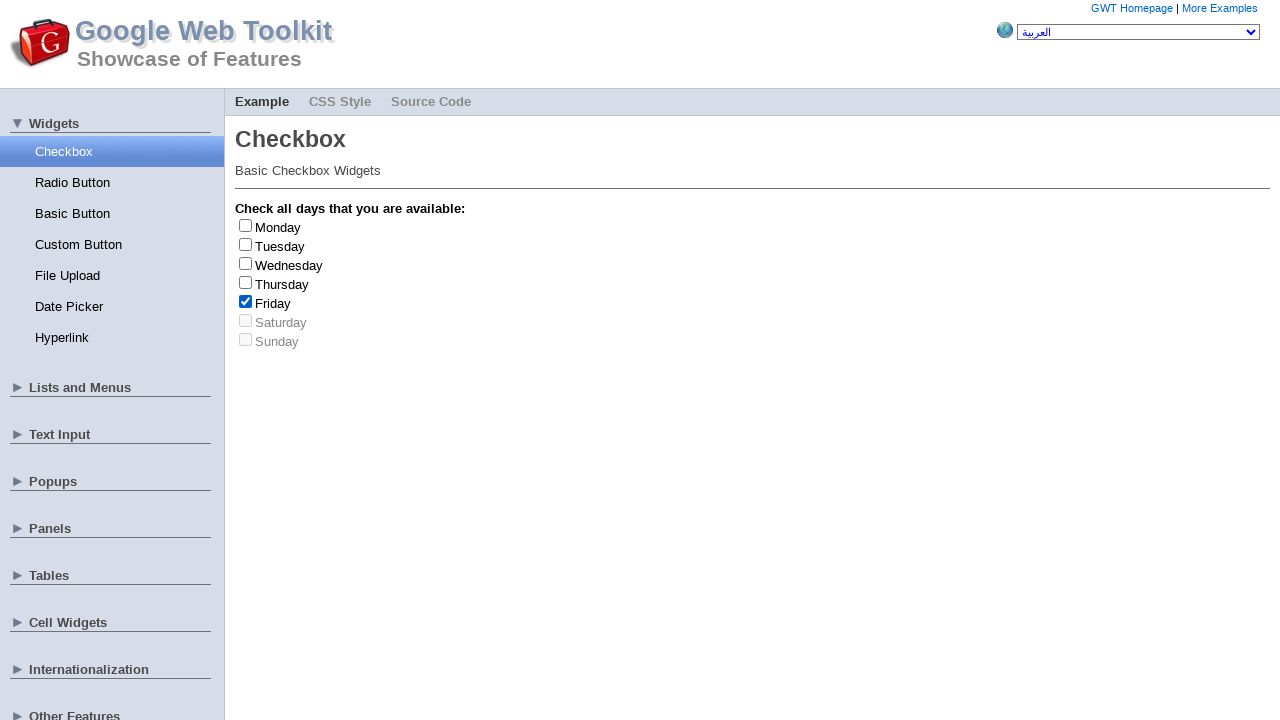

Clicked checkbox at index 4 to uncheck it at (246, 301) on input[type='checkbox'] >> nth=4
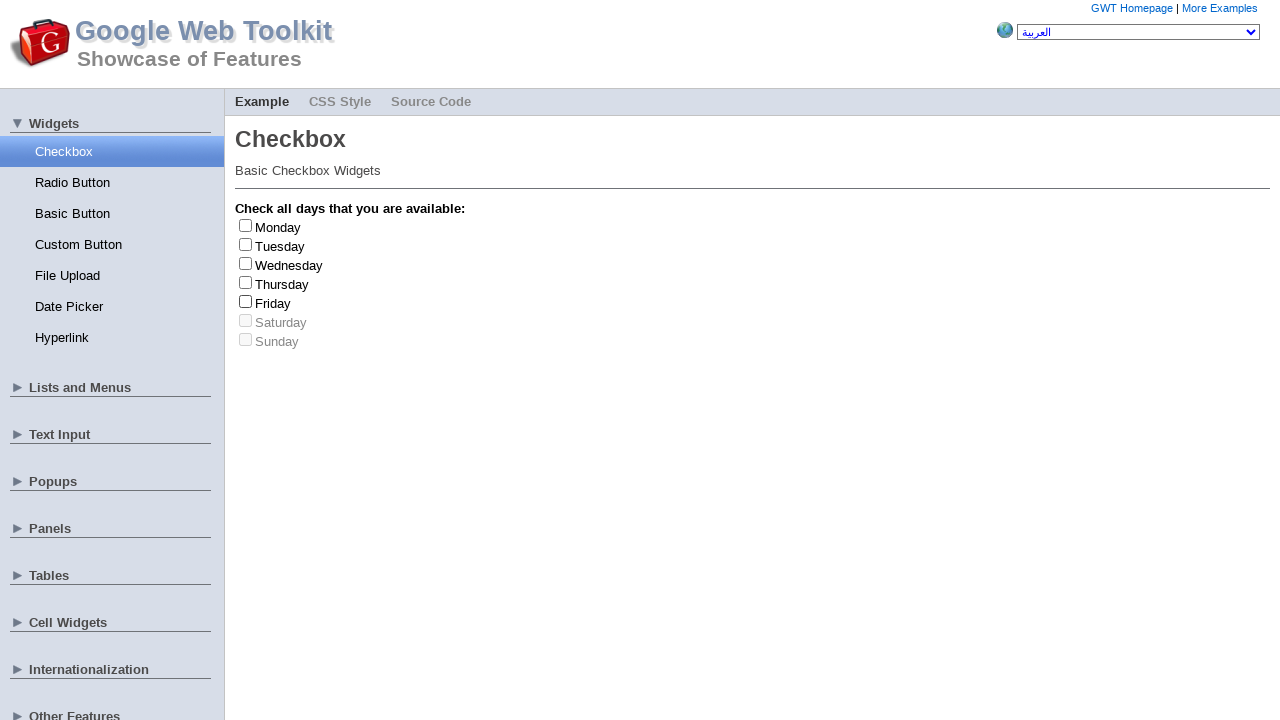

Friday checkbox toggled 3 time(s)
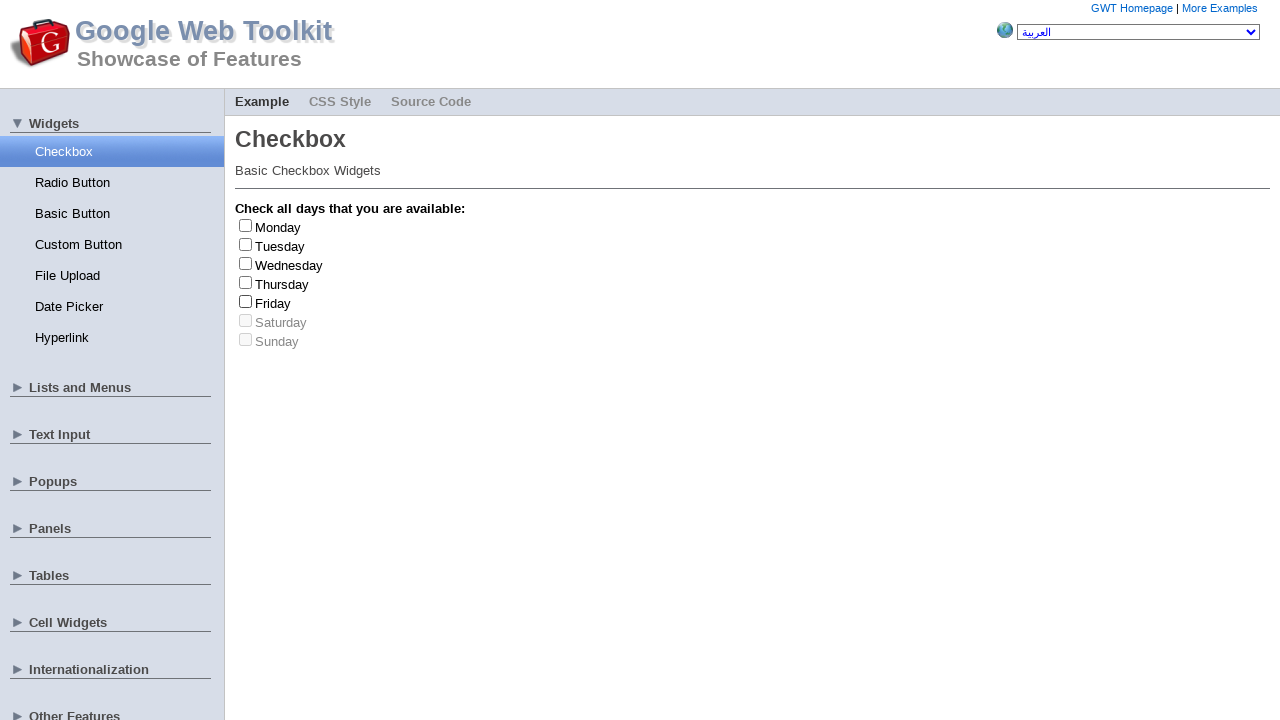

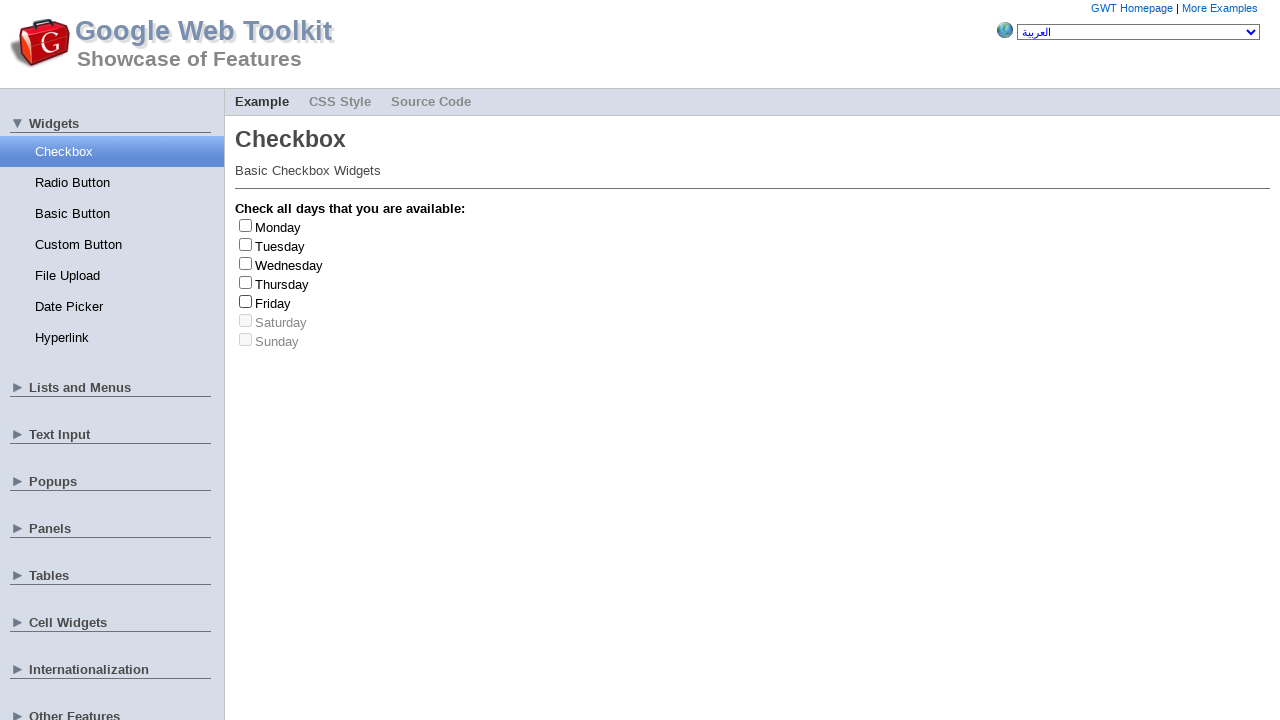